Navigates to a product offers page, sorts the table by clicking the first column header, then searches through paginated results for items containing "Rice" and retrieves their prices

Starting URL: https://rahulshettyacademy.com/seleniumPractise/#/offers

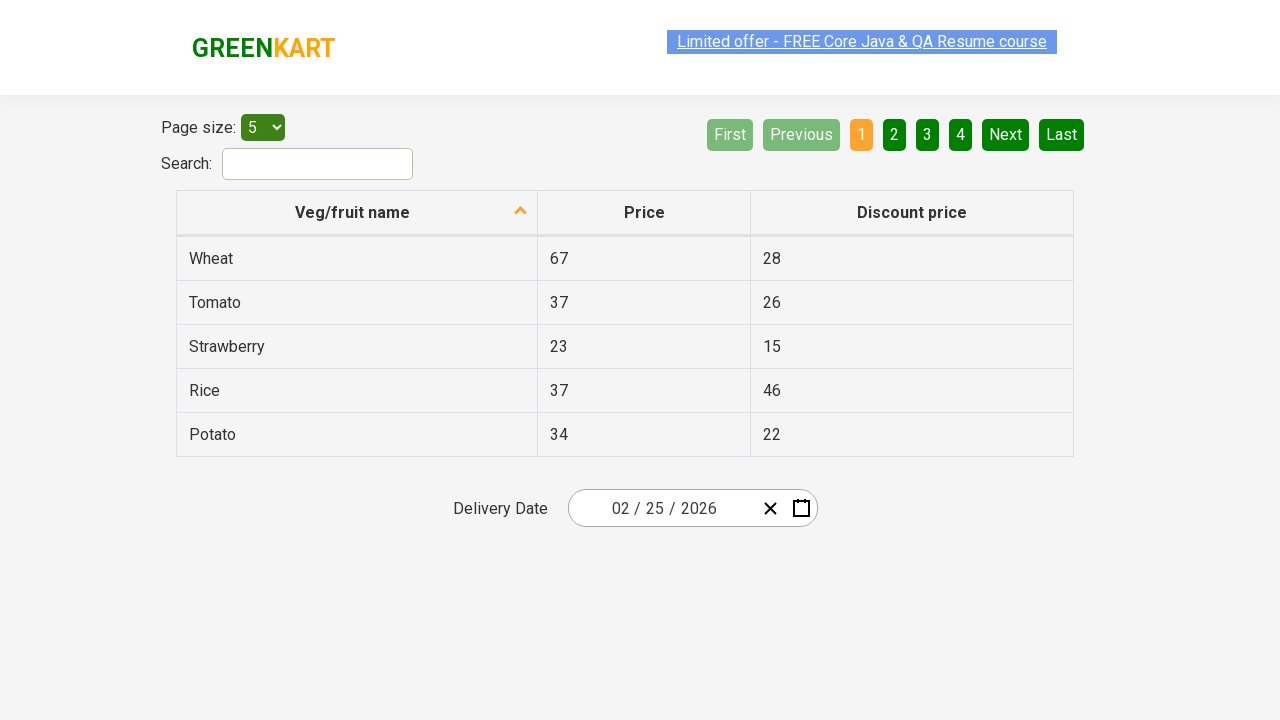

Clicked first column header to sort table at (357, 213) on xpath=//tr/th[1]
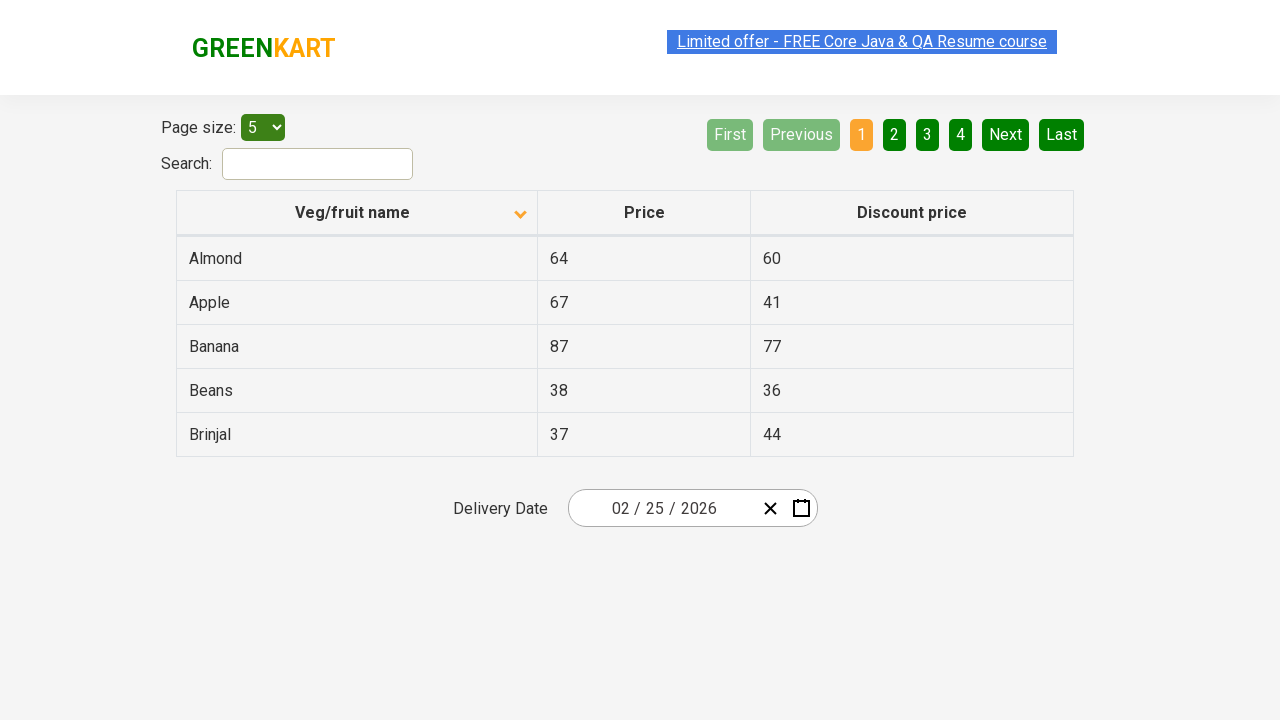

Located all items containing 'Rice' on current page
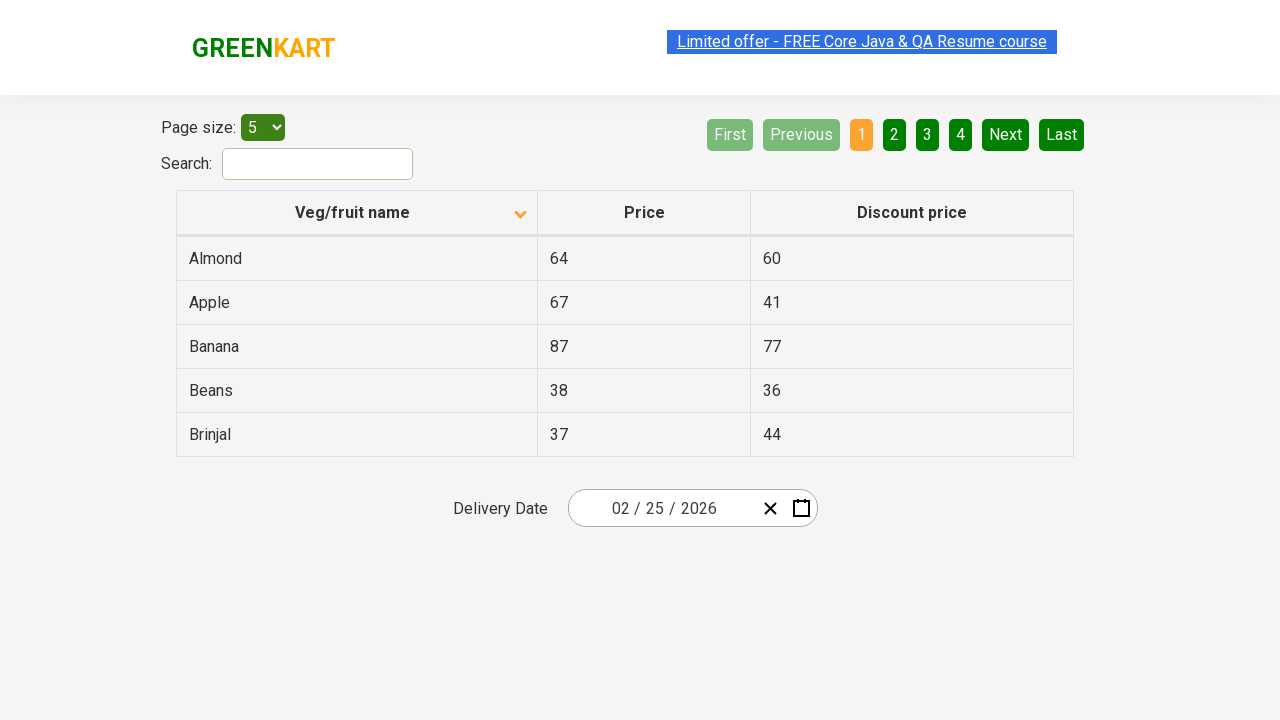

Clicked Next button to go to next page at (1006, 134) on xpath=//a[@aria-label='Next']
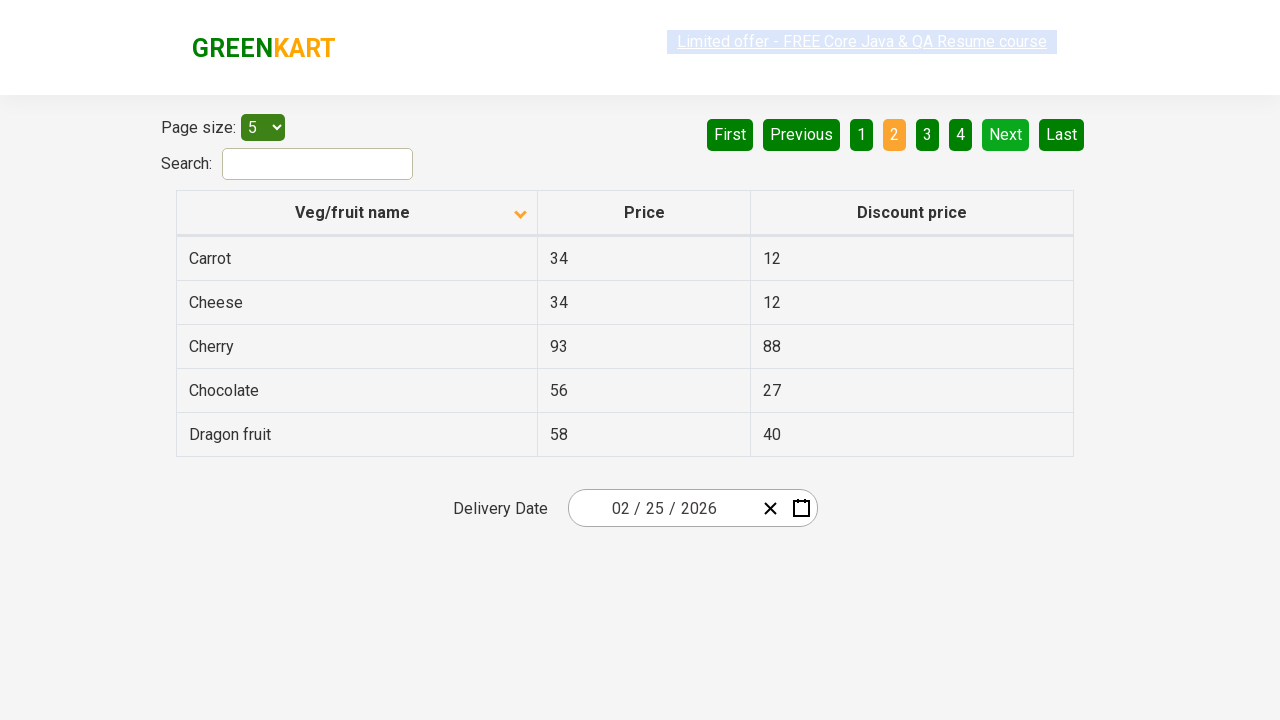

Waited for table to update after pagination
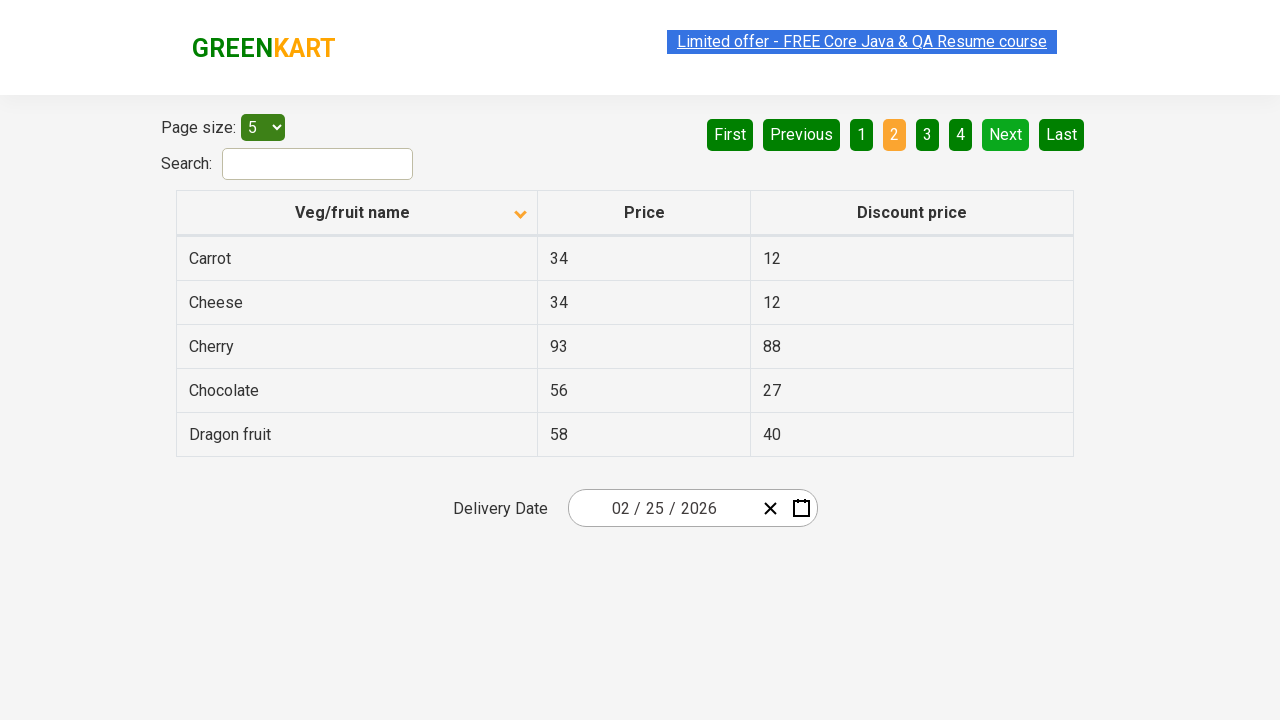

Located all items containing 'Rice' on current page
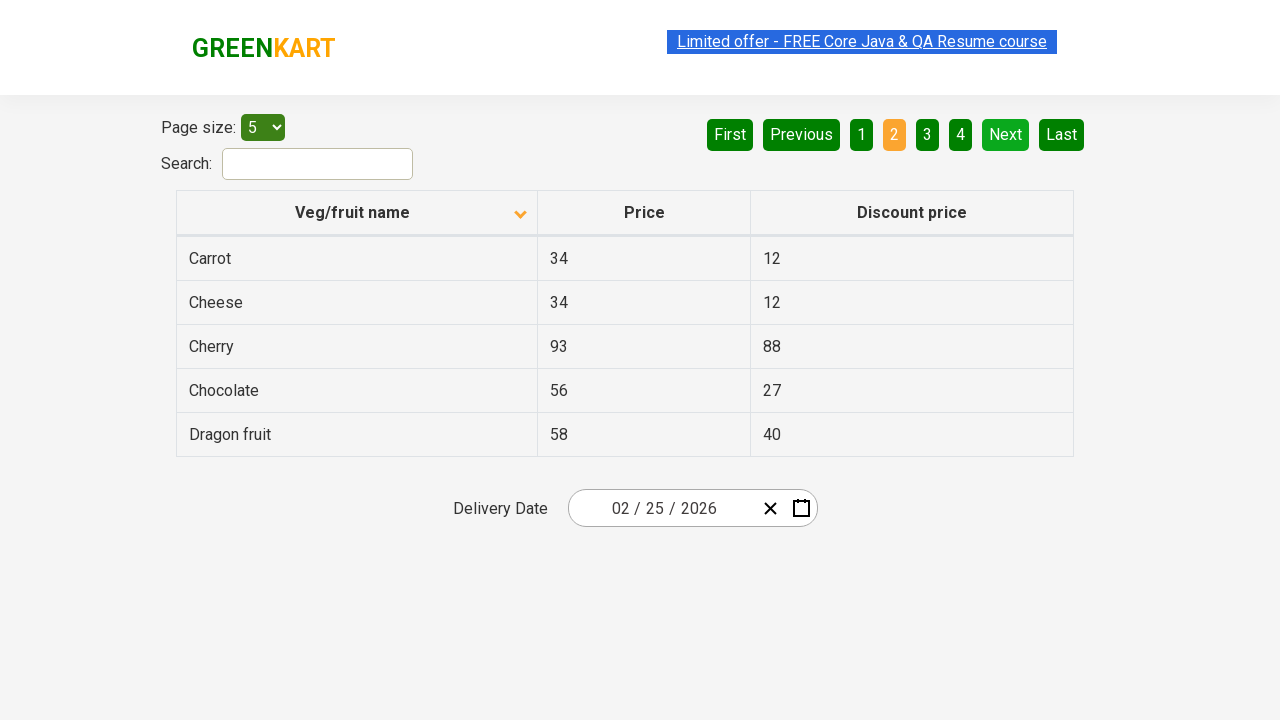

Clicked Next button to go to next page at (1006, 134) on xpath=//a[@aria-label='Next']
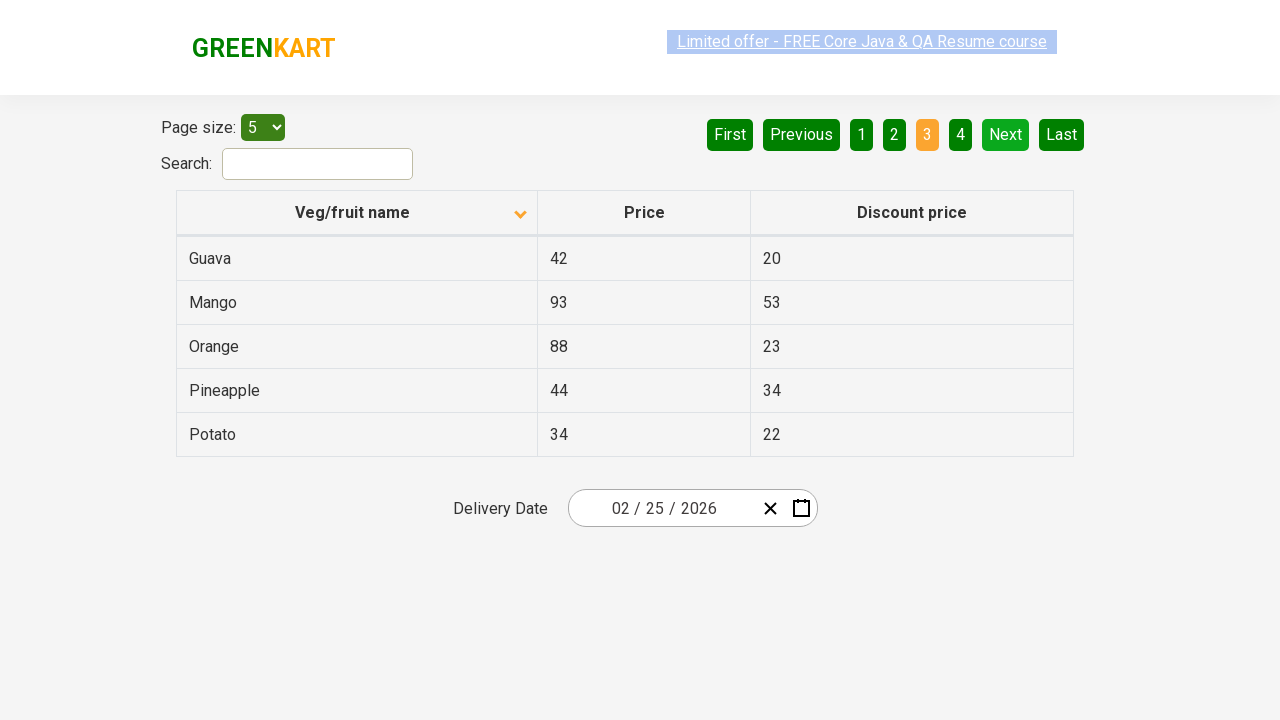

Waited for table to update after pagination
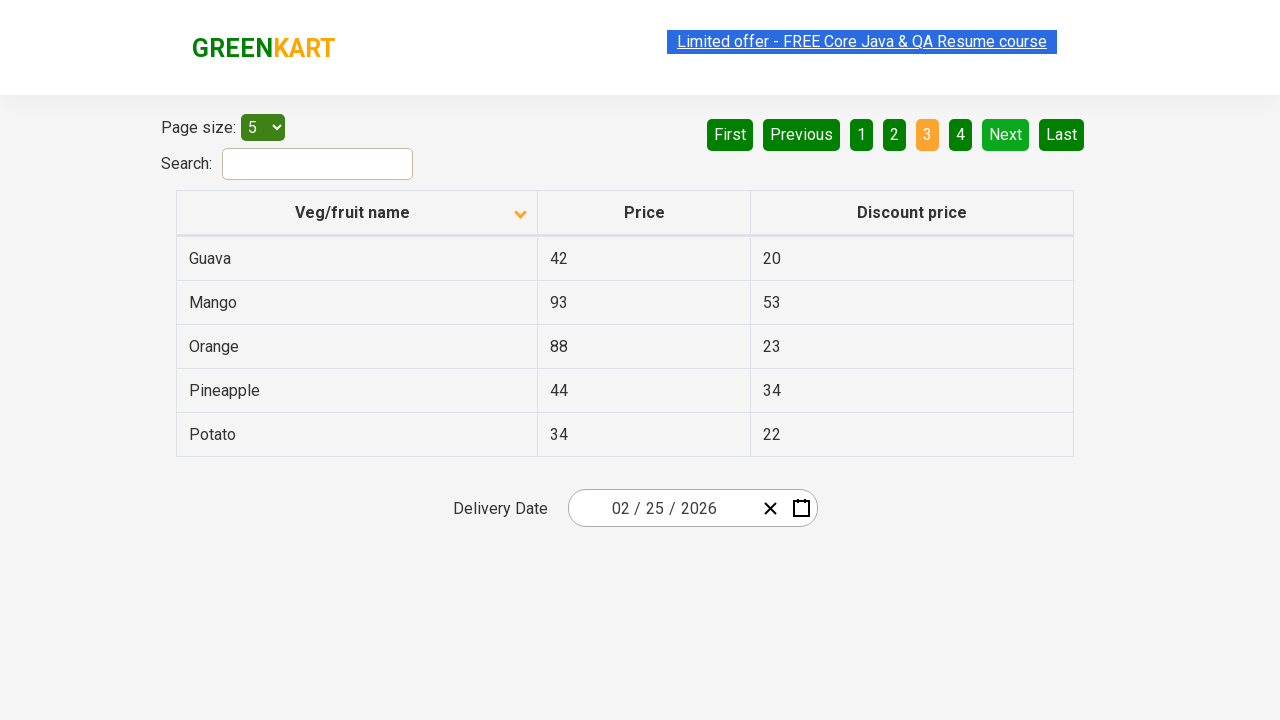

Located all items containing 'Rice' on current page
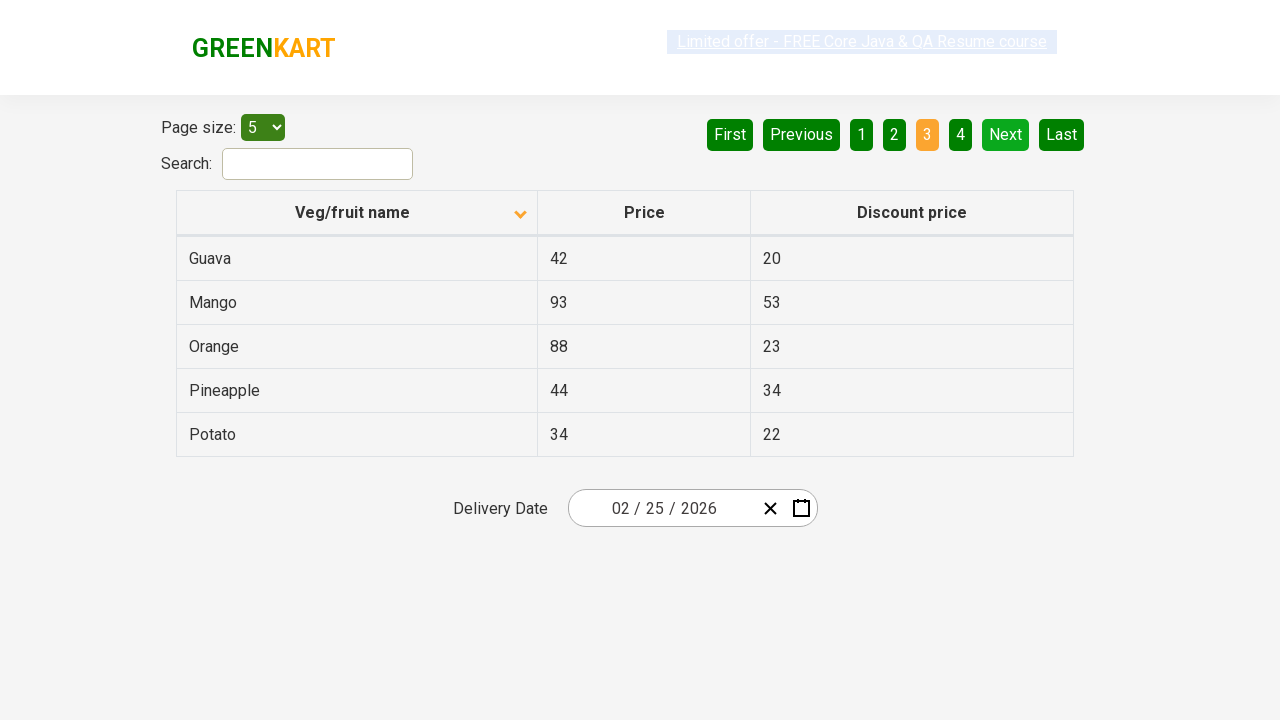

Clicked Next button to go to next page at (1006, 134) on xpath=//a[@aria-label='Next']
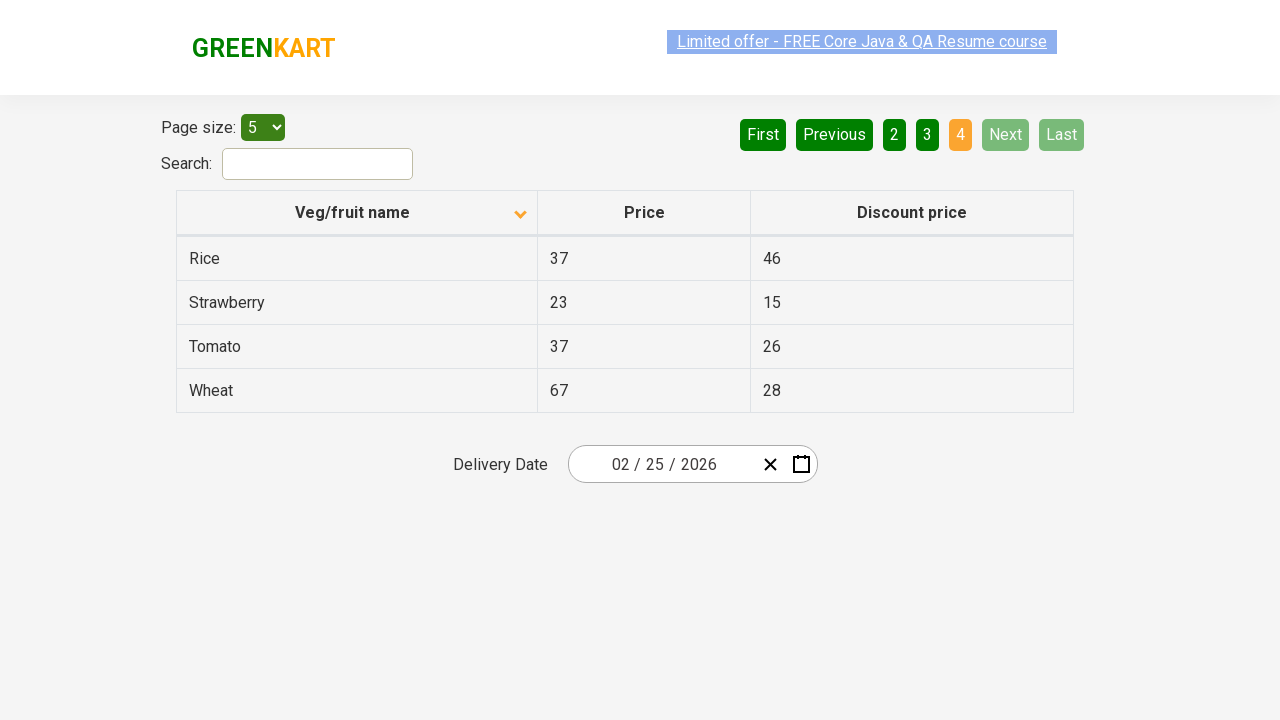

Waited for table to update after pagination
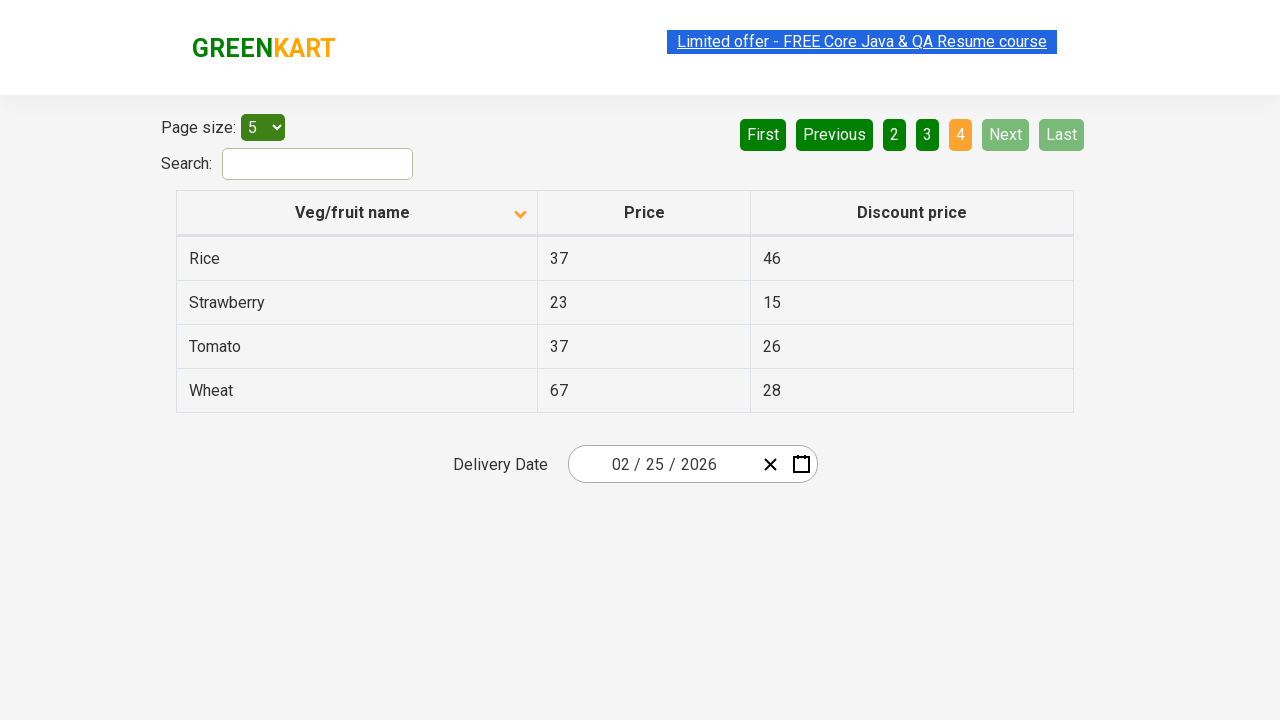

Located all items containing 'Rice' on current page
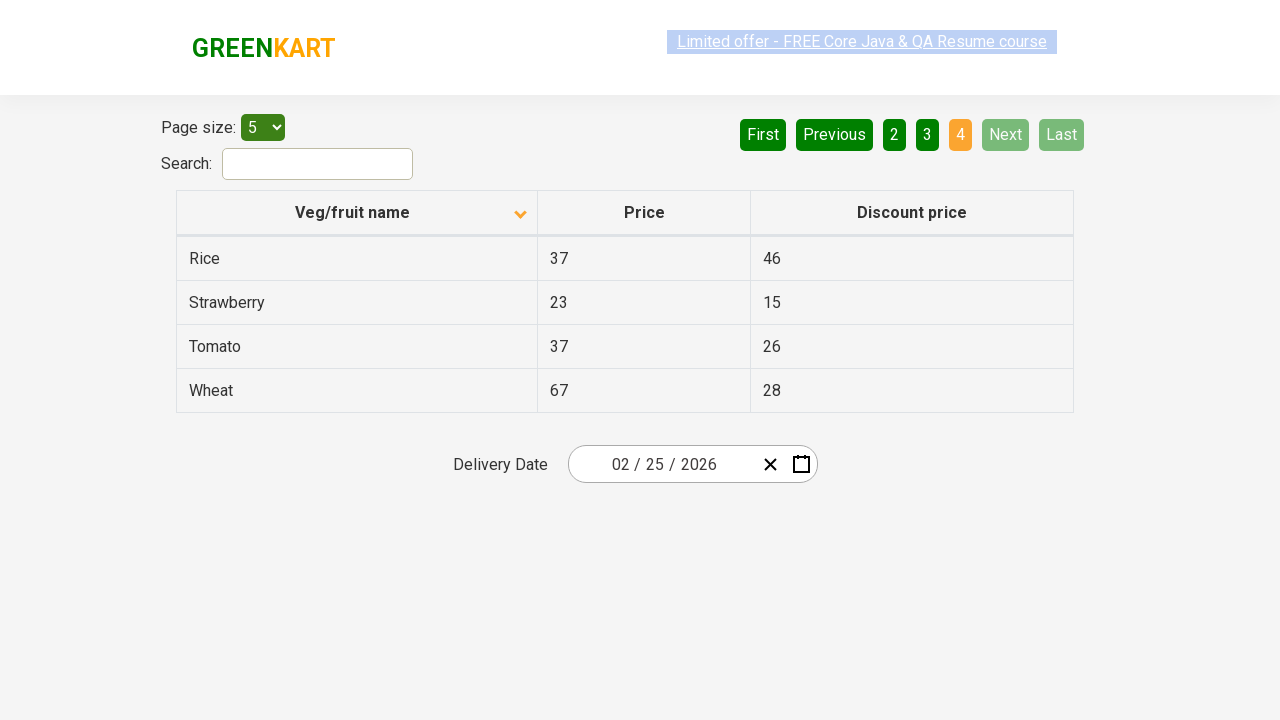

Selected Rice item 1
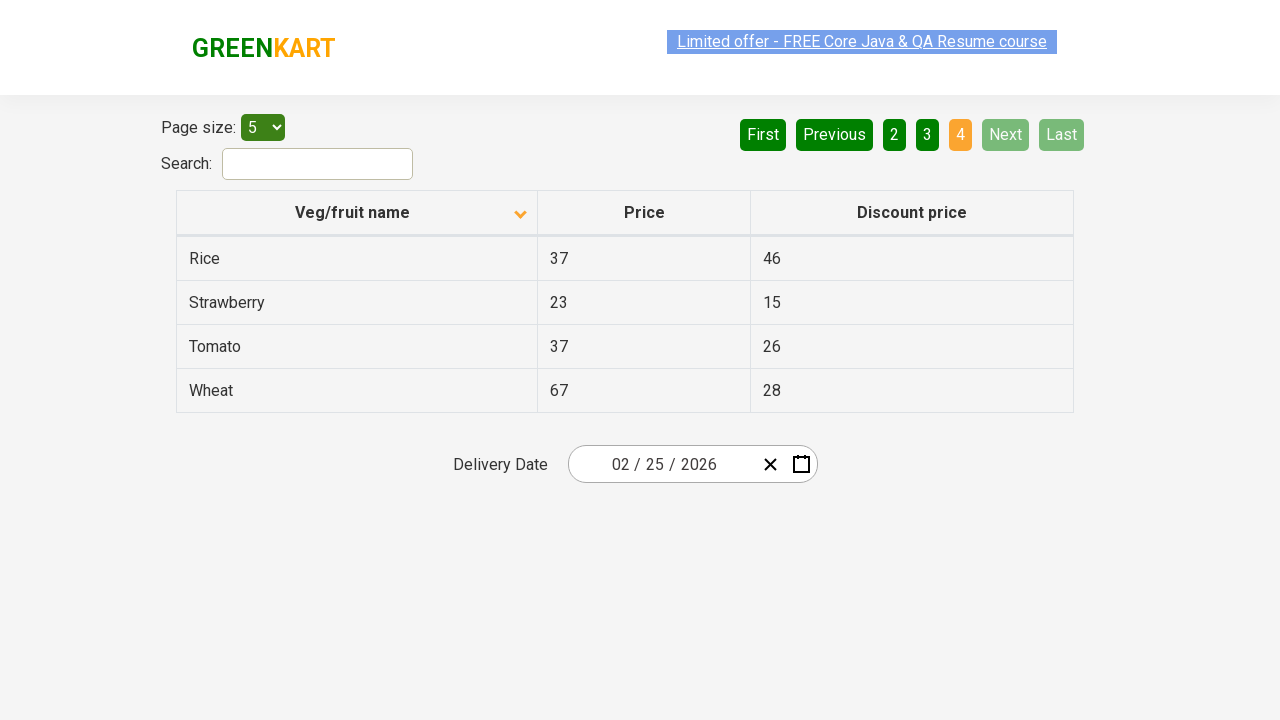

Retrieved price for Rice item 1: 37
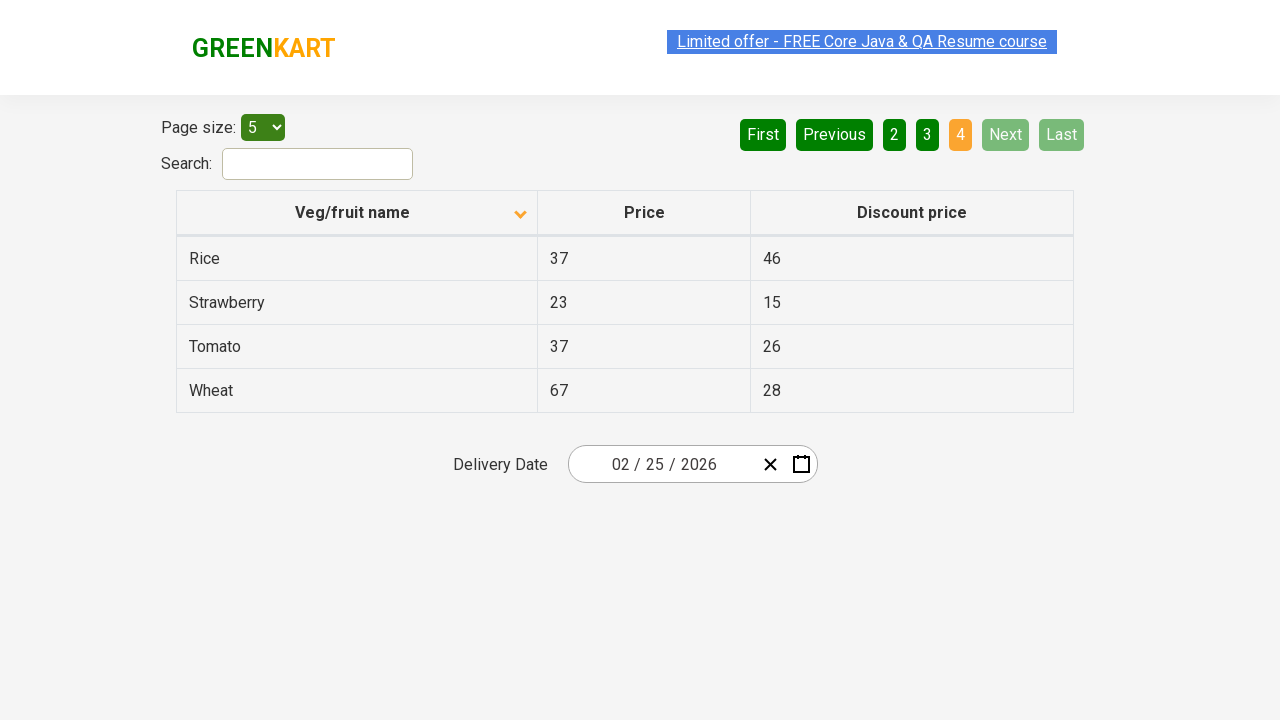

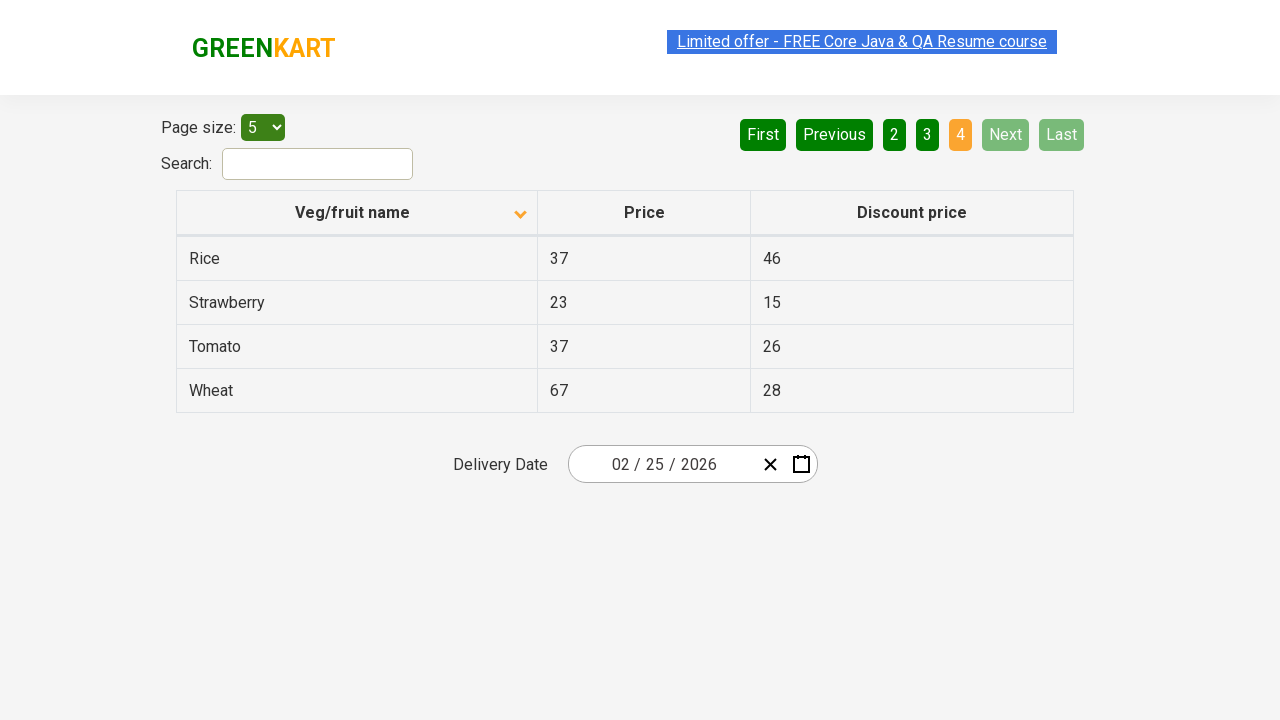